Tests opening multiple tabs/windows and verifying content across them

Starting URL: https://rahulshettyacademy.com/AutomationPractice/

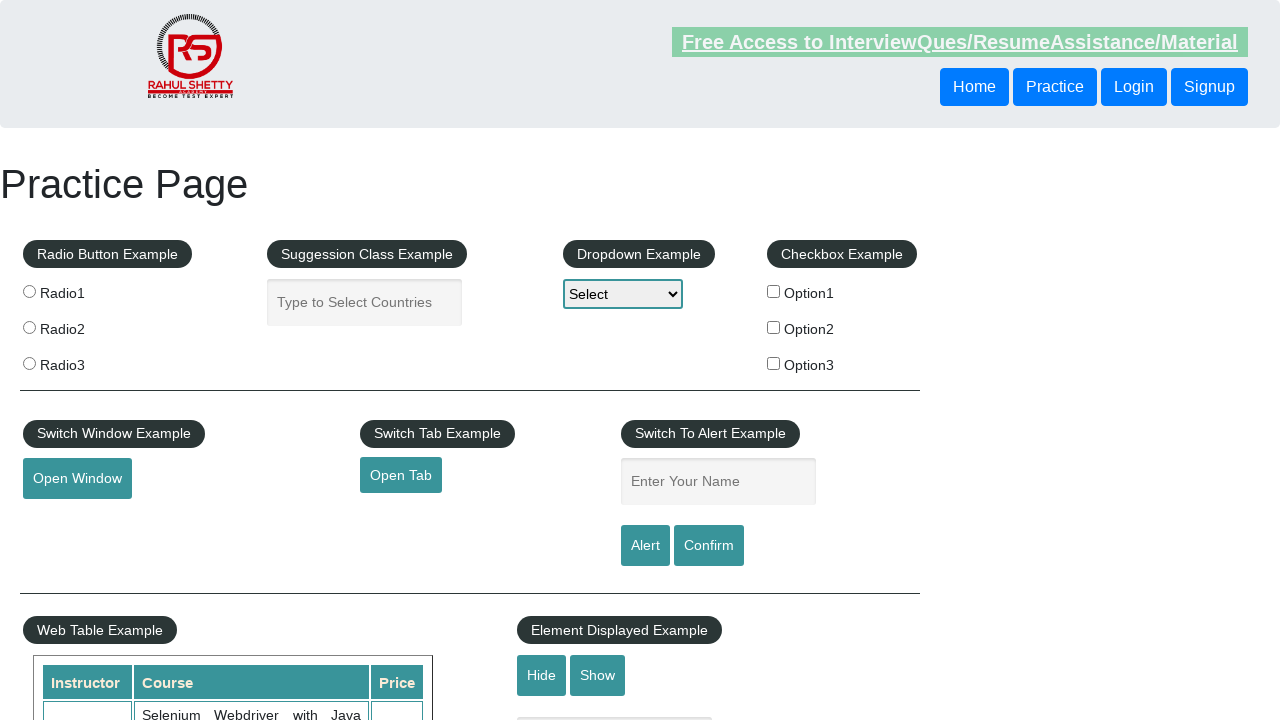

Waited for 'Open Tab' link to be available
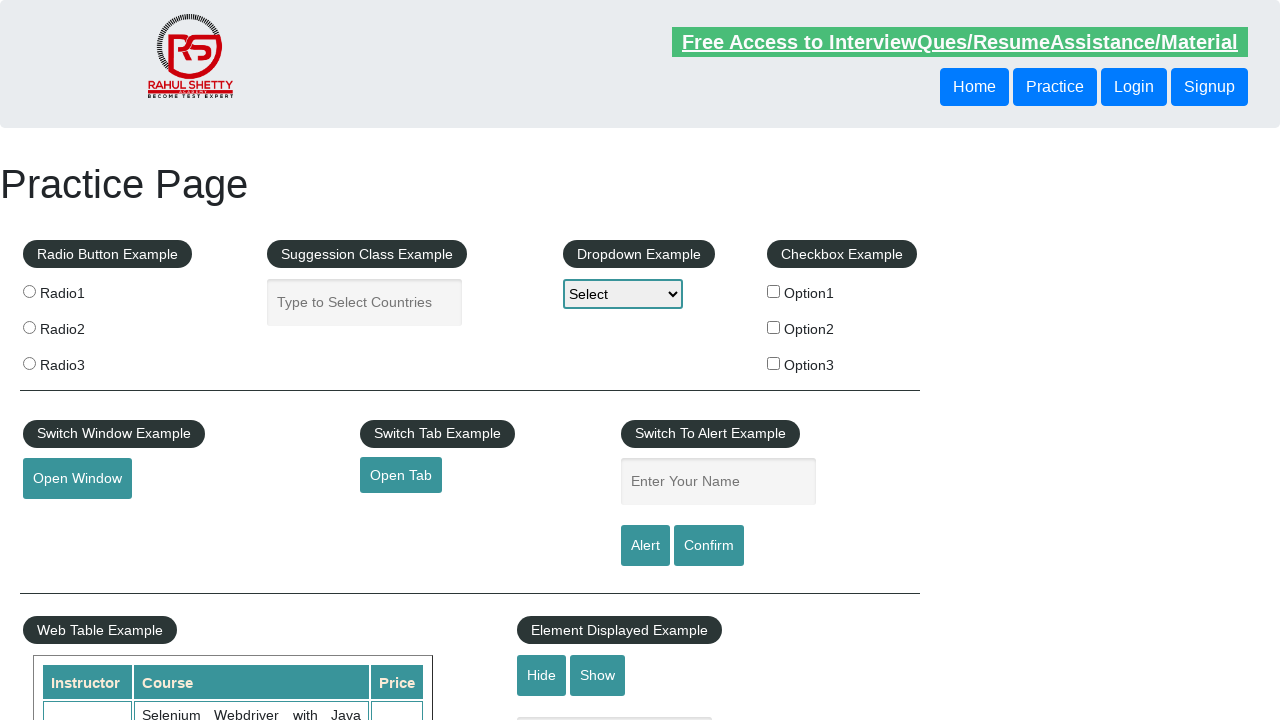

Clicked 'Open Tab' link to open new tab at (401, 475) on #opentab
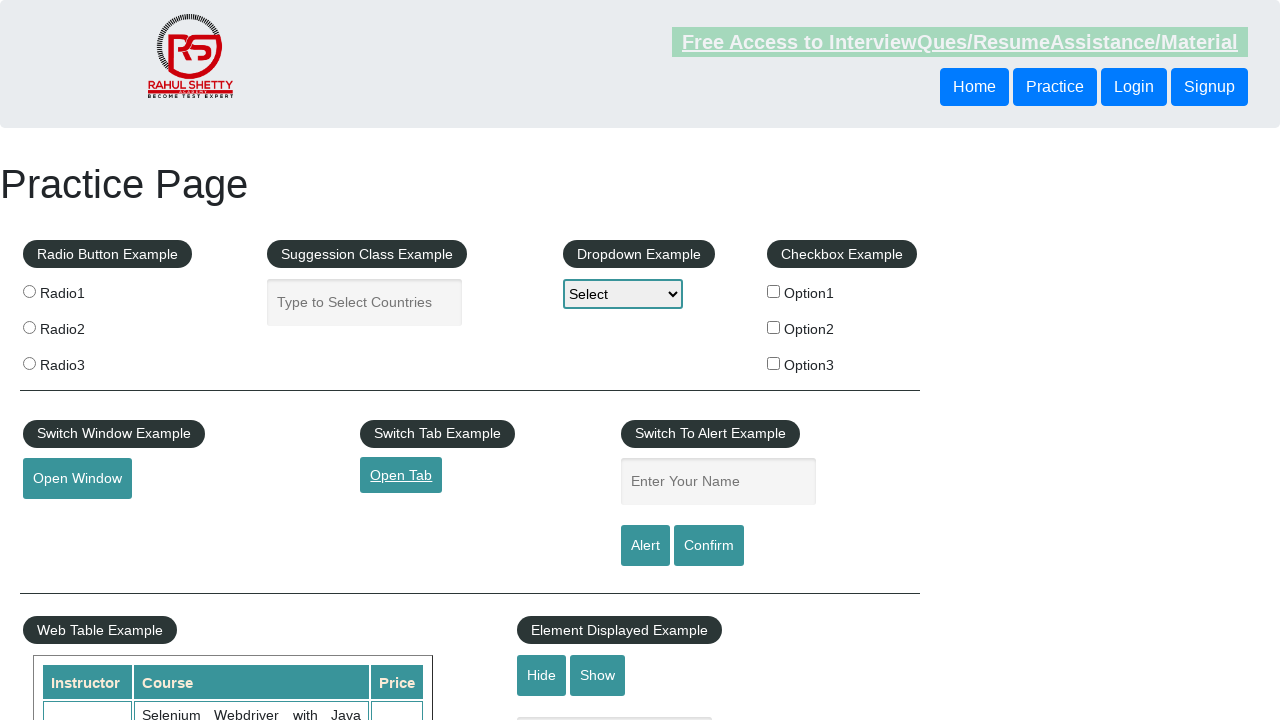

New tab opened and captured
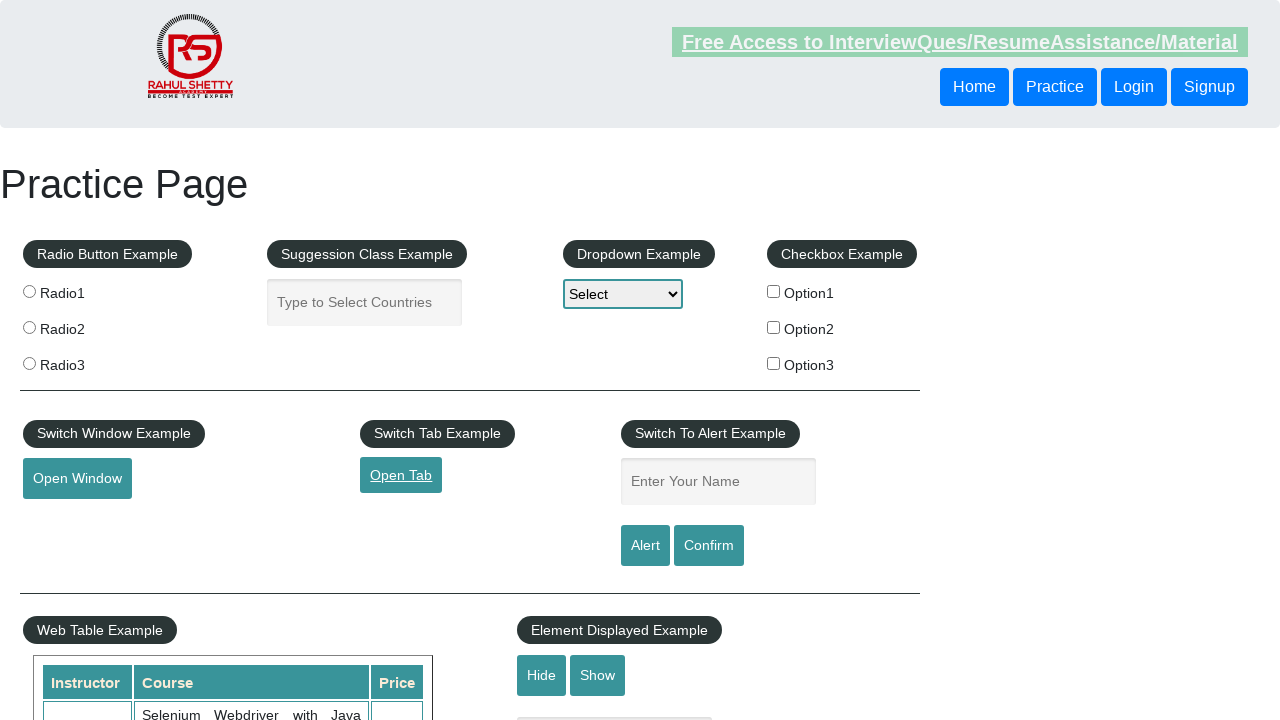

New tab page loaded completely
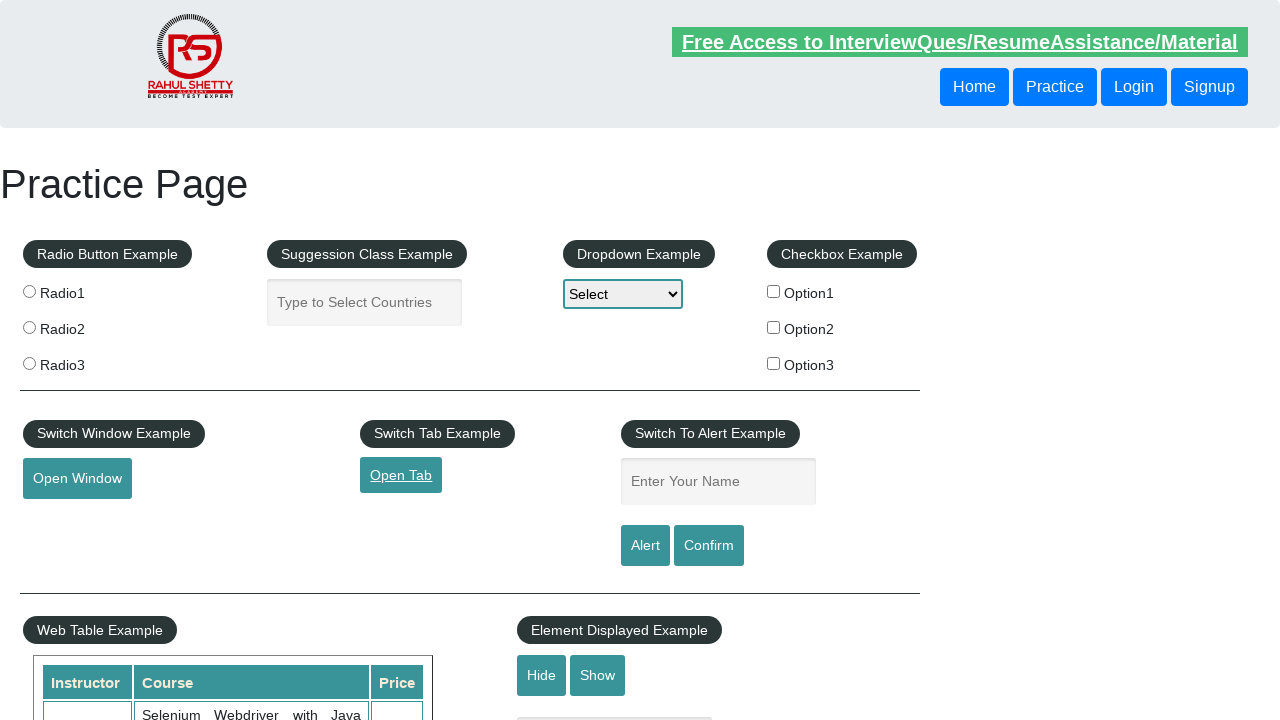

Verified 'Access all our Courses' text in new tab
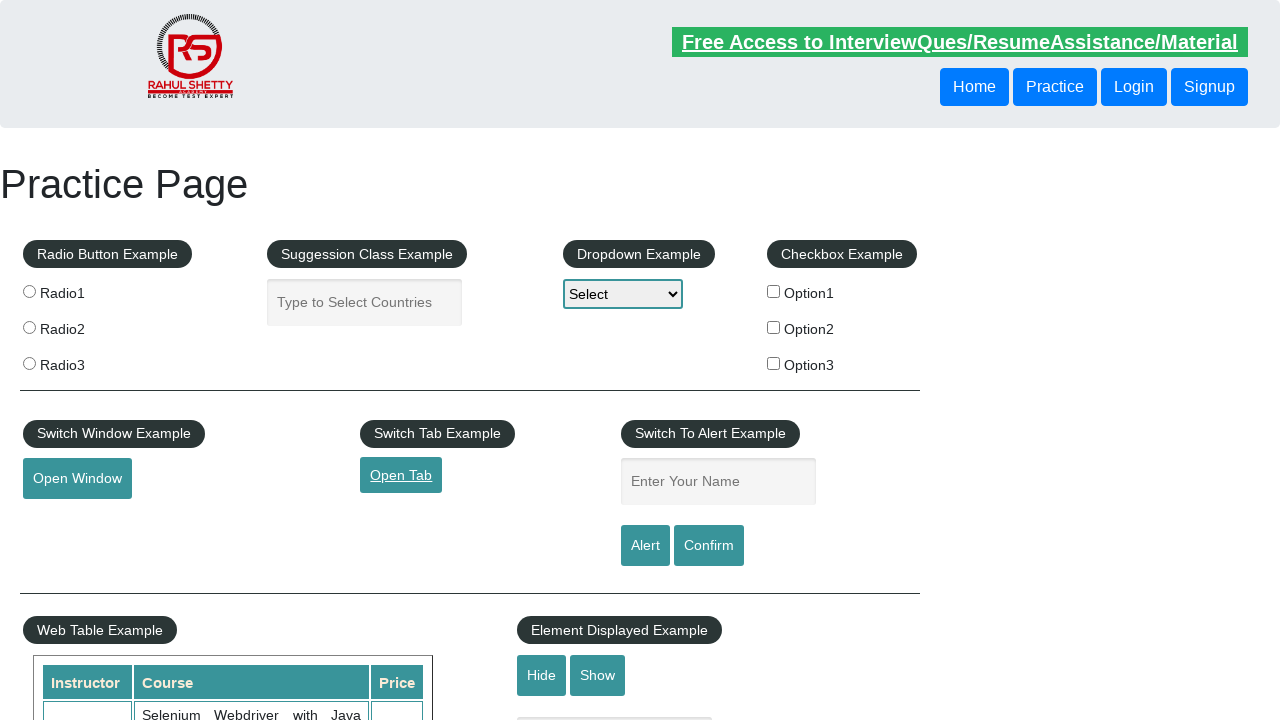

Clicked 'Open Window' button to open new window at (77, 479) on internal:role=button[name="Open Window"i]
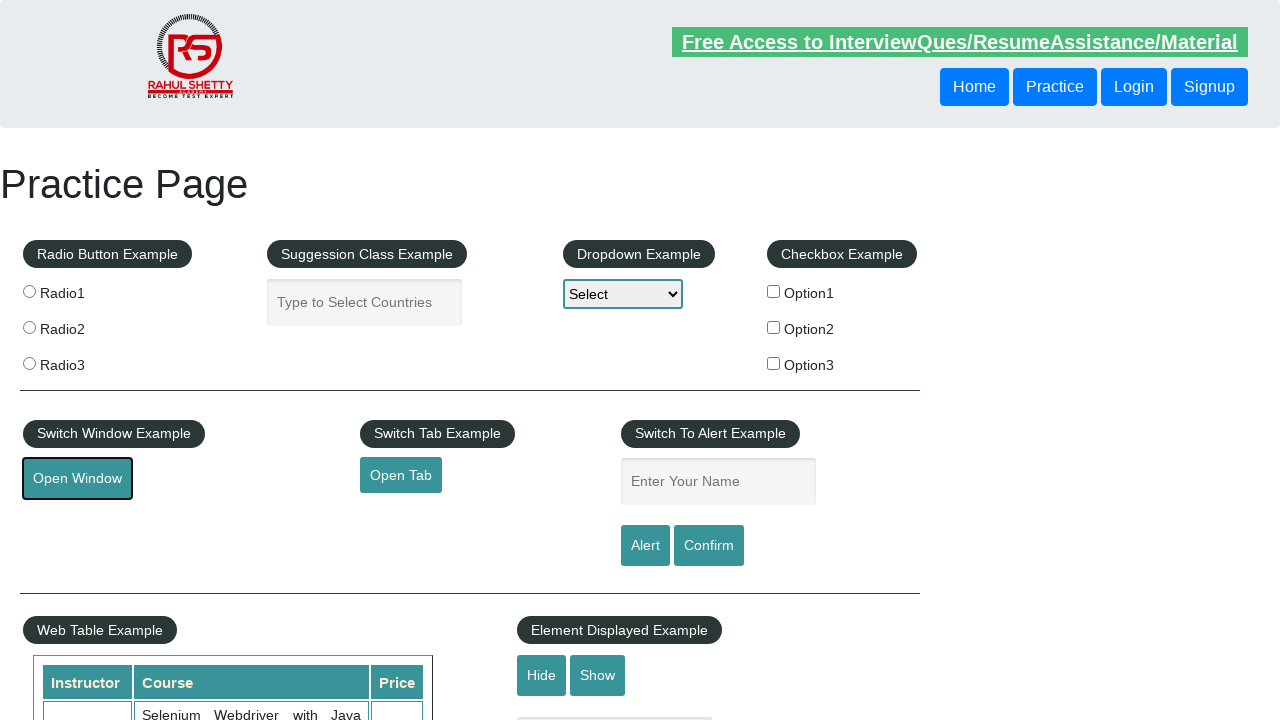

New window opened and captured
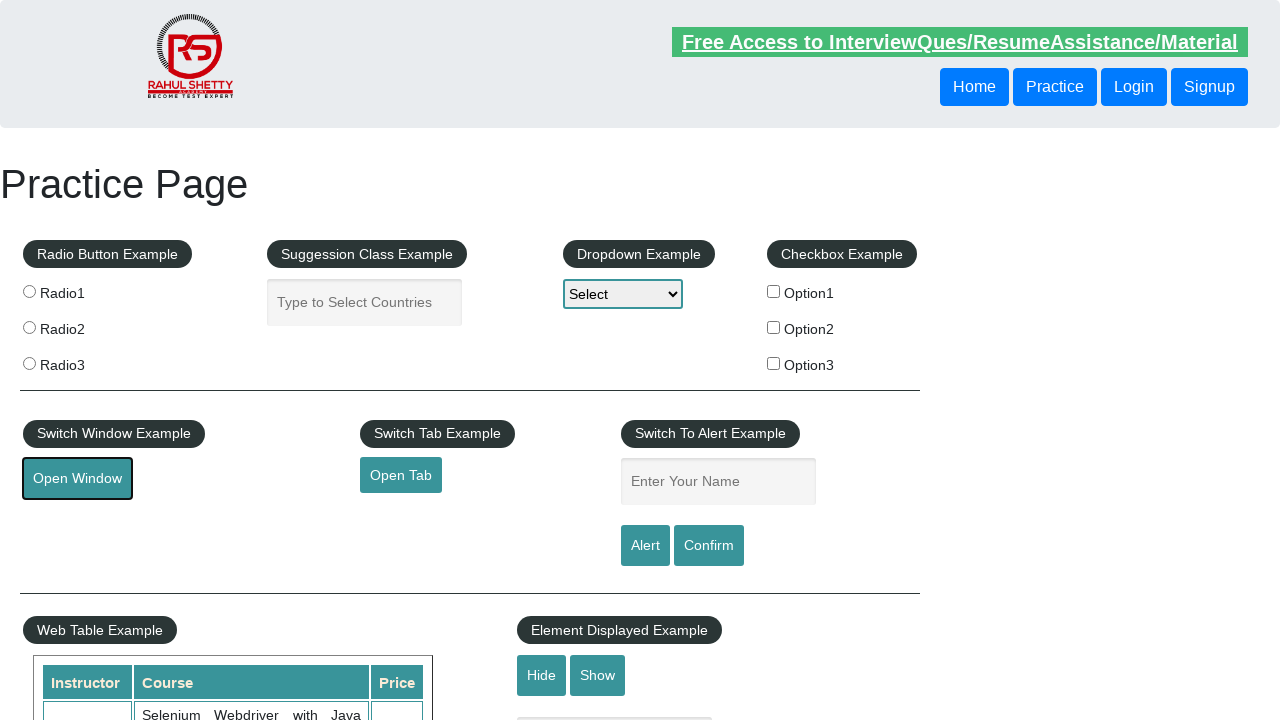

New window page loaded completely
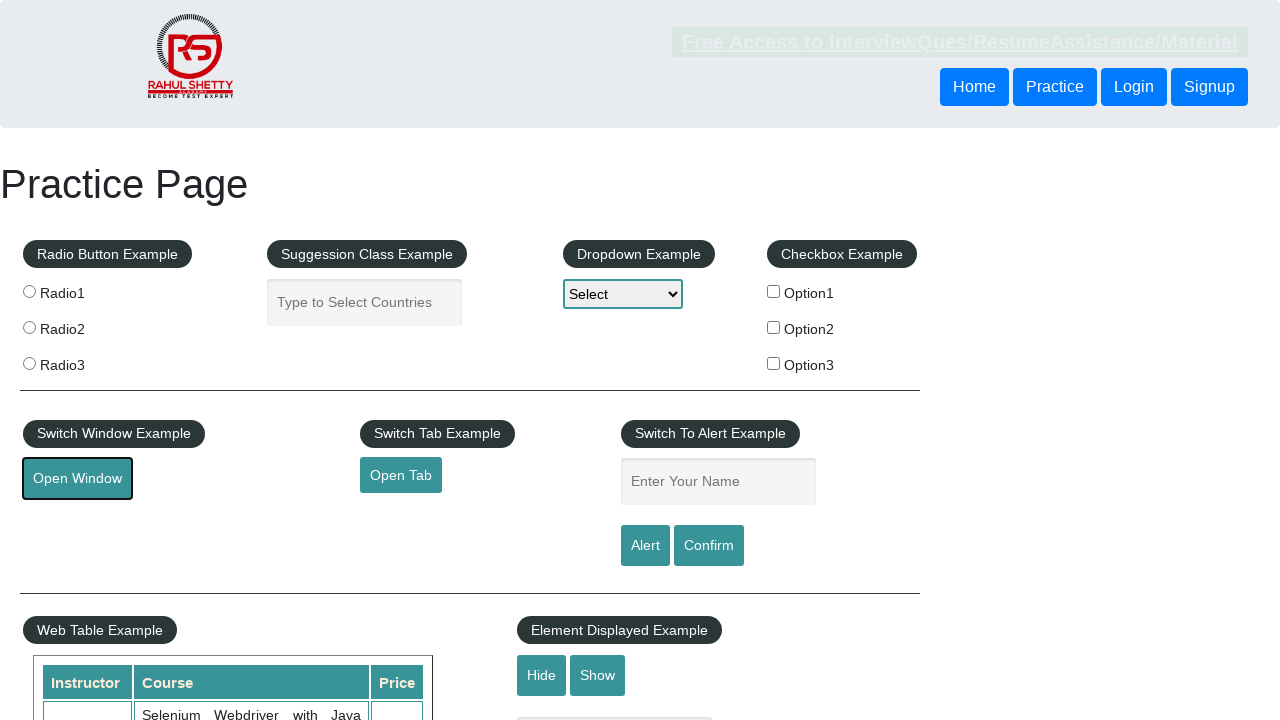

Verified 'Access all our Courses' text in new window
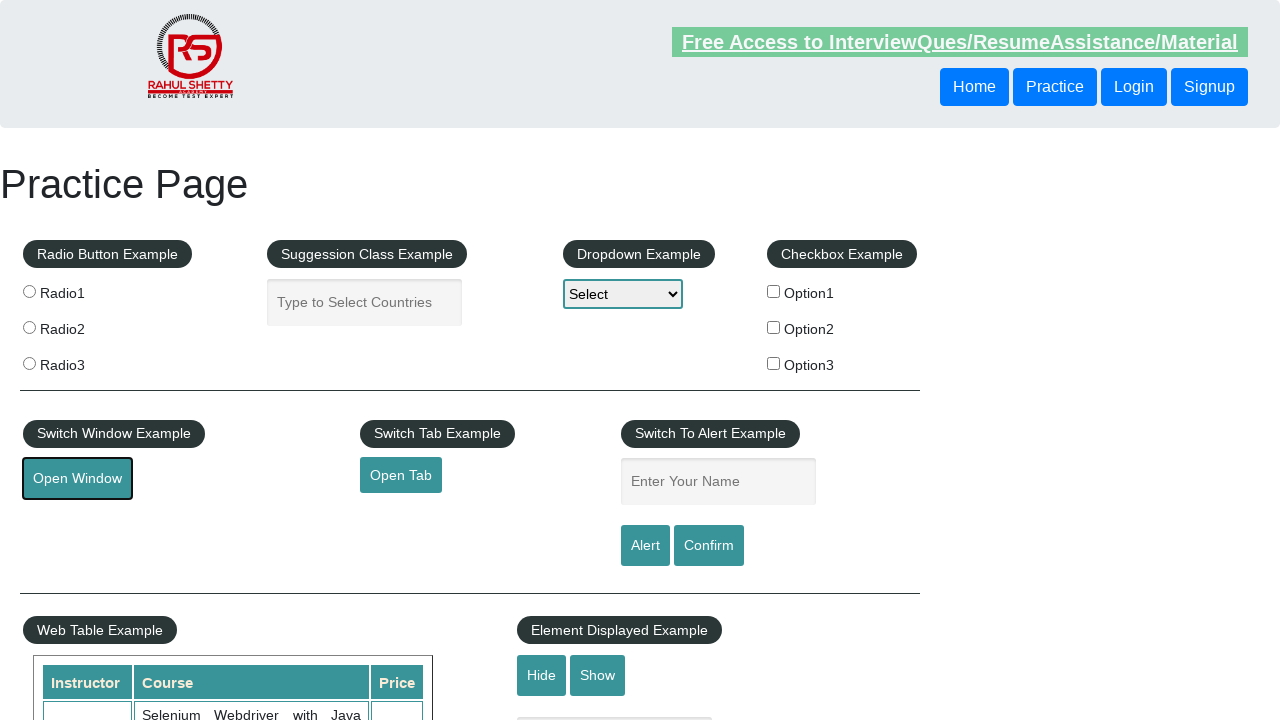

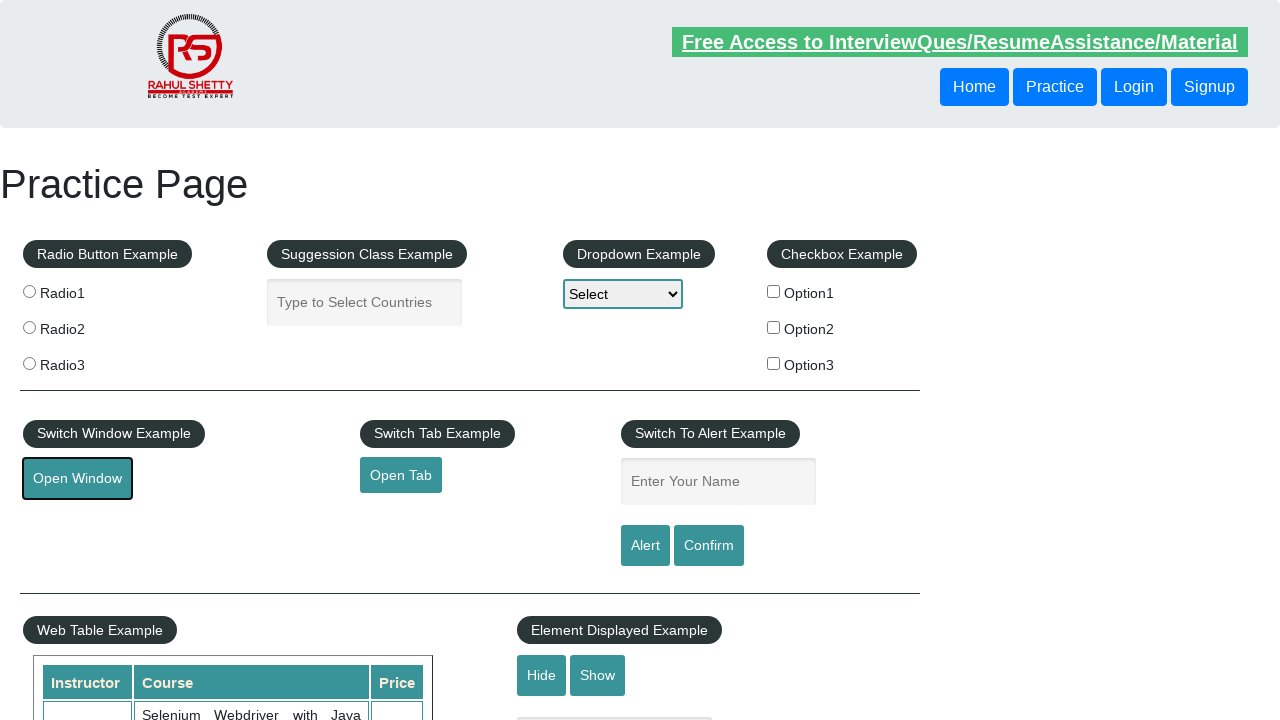